Tests adding a todo item and marking it as completed using the checkbox toggle

Starting URL: https://demo.playwright.dev/todomvc

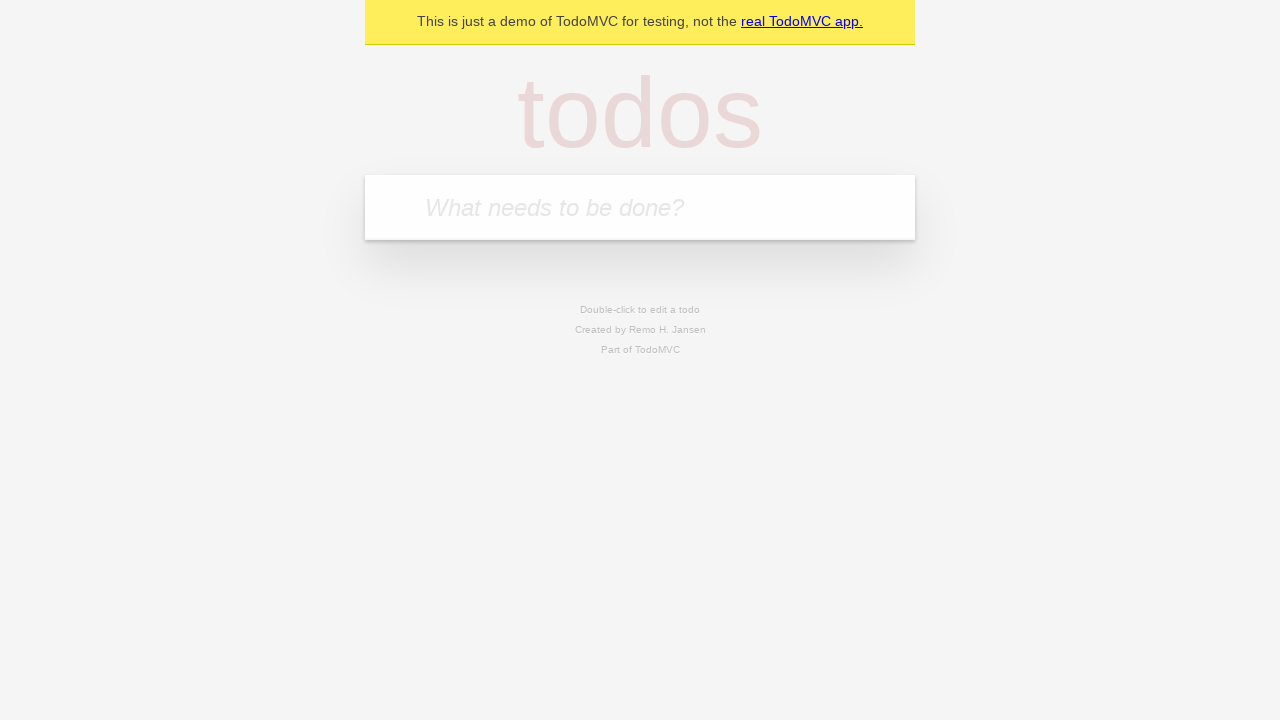

Filled todo input field with 'Sing a song' on internal:attr=[placeholder="What needs to be done?"i]
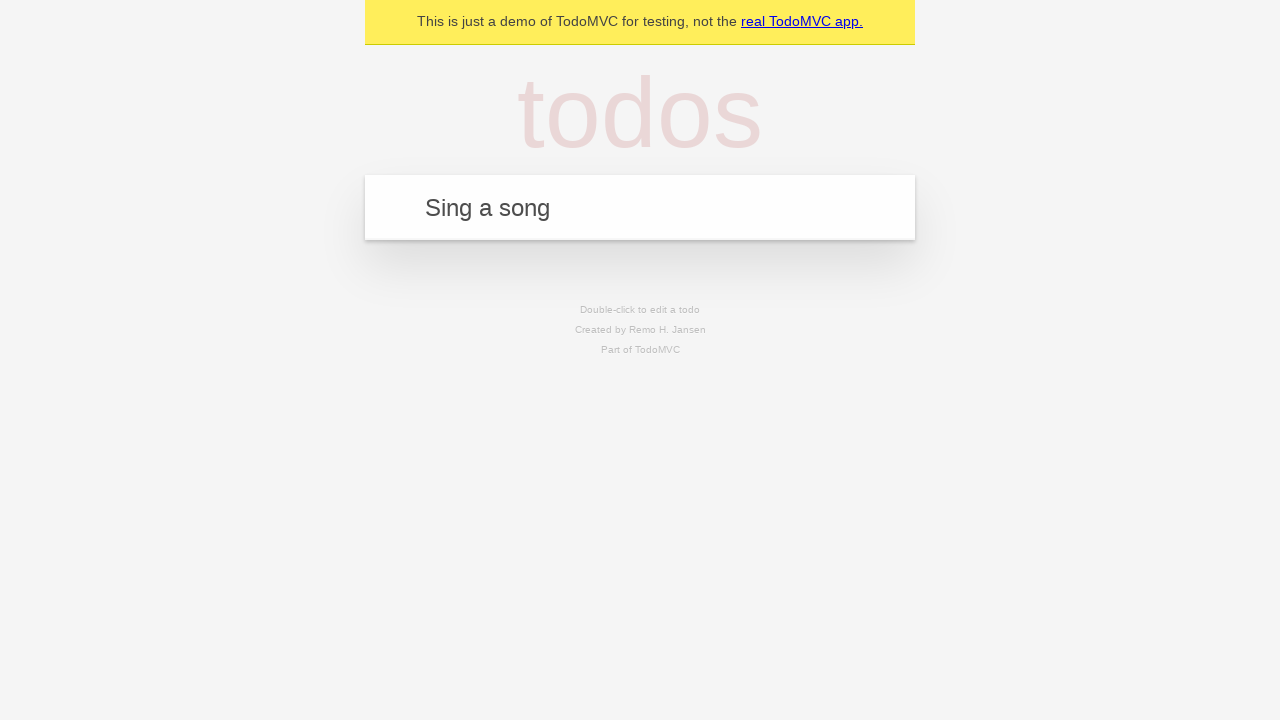

Pressed Enter to add todo item on internal:attr=[placeholder="What needs to be done?"i]
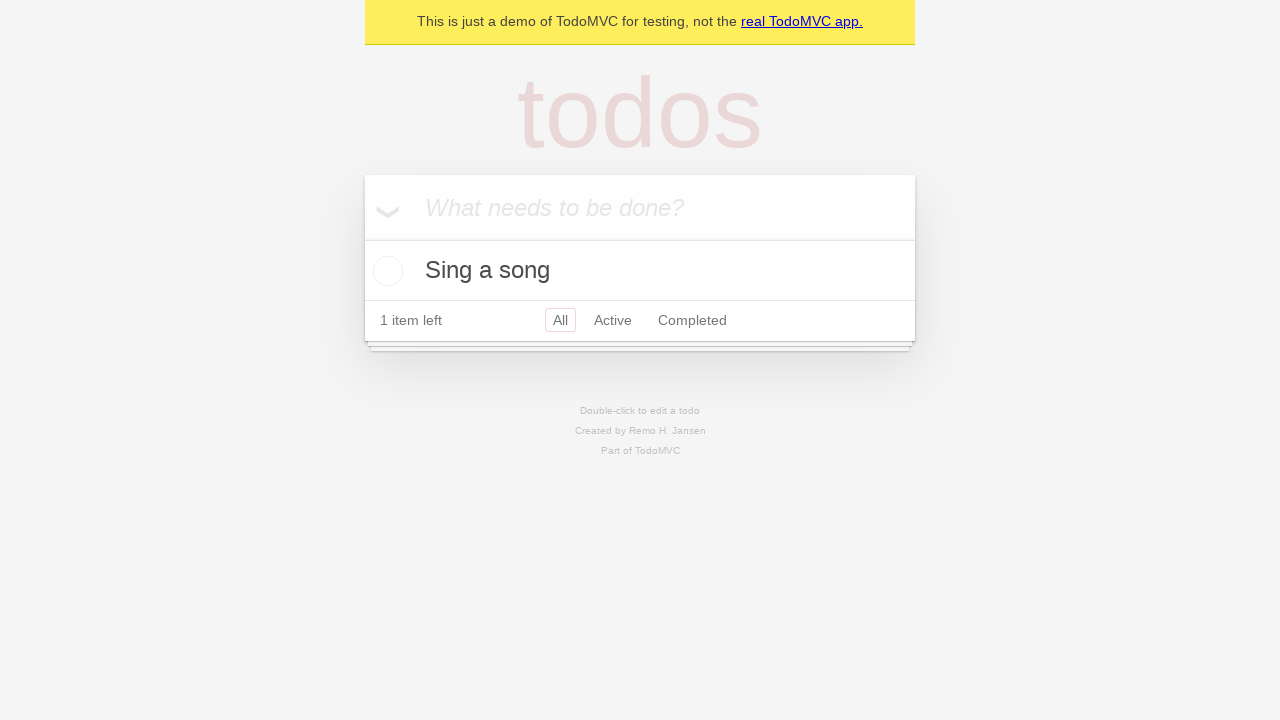

Located the todo checkbox toggle
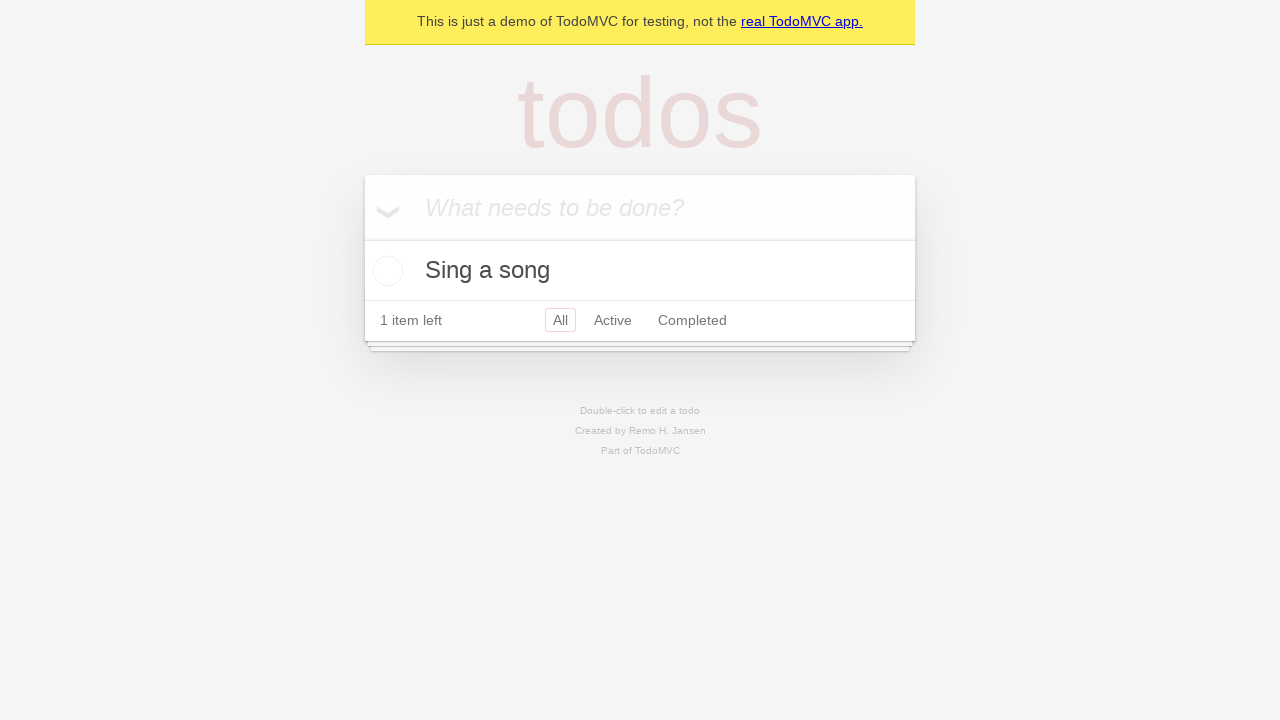

Marked todo item as completed by checking the checkbox at (385, 271) on .toggle
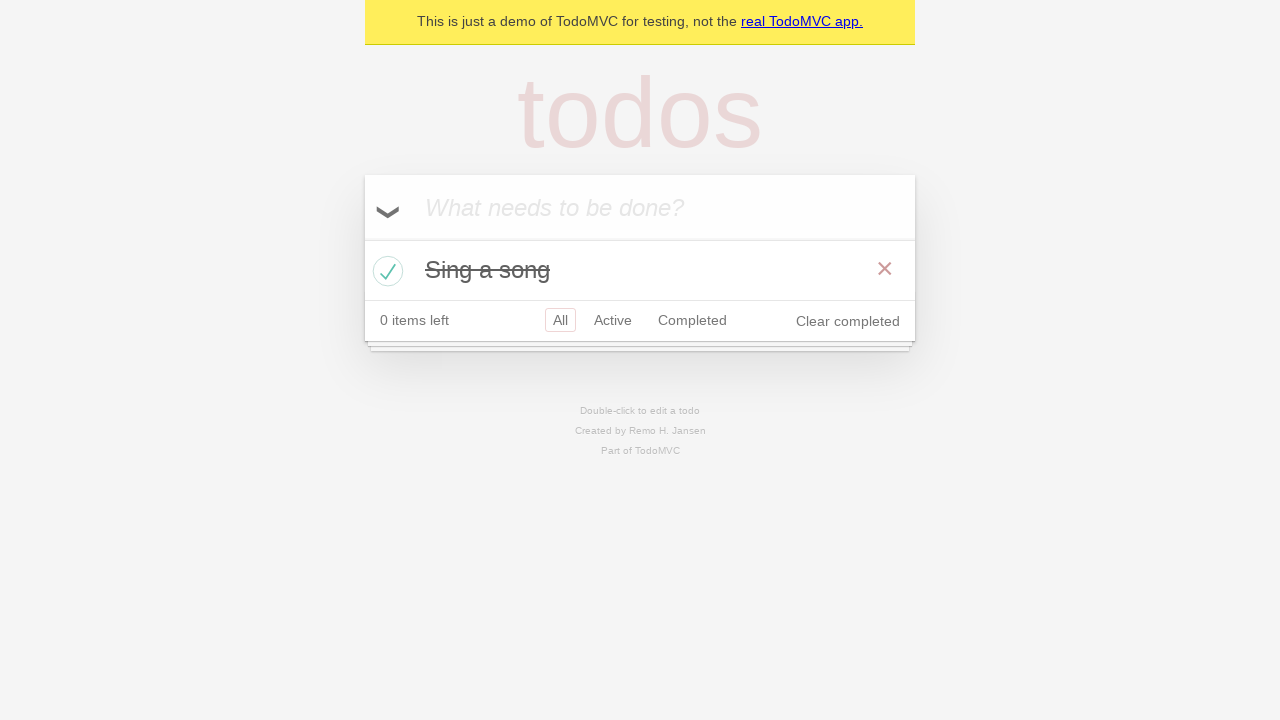

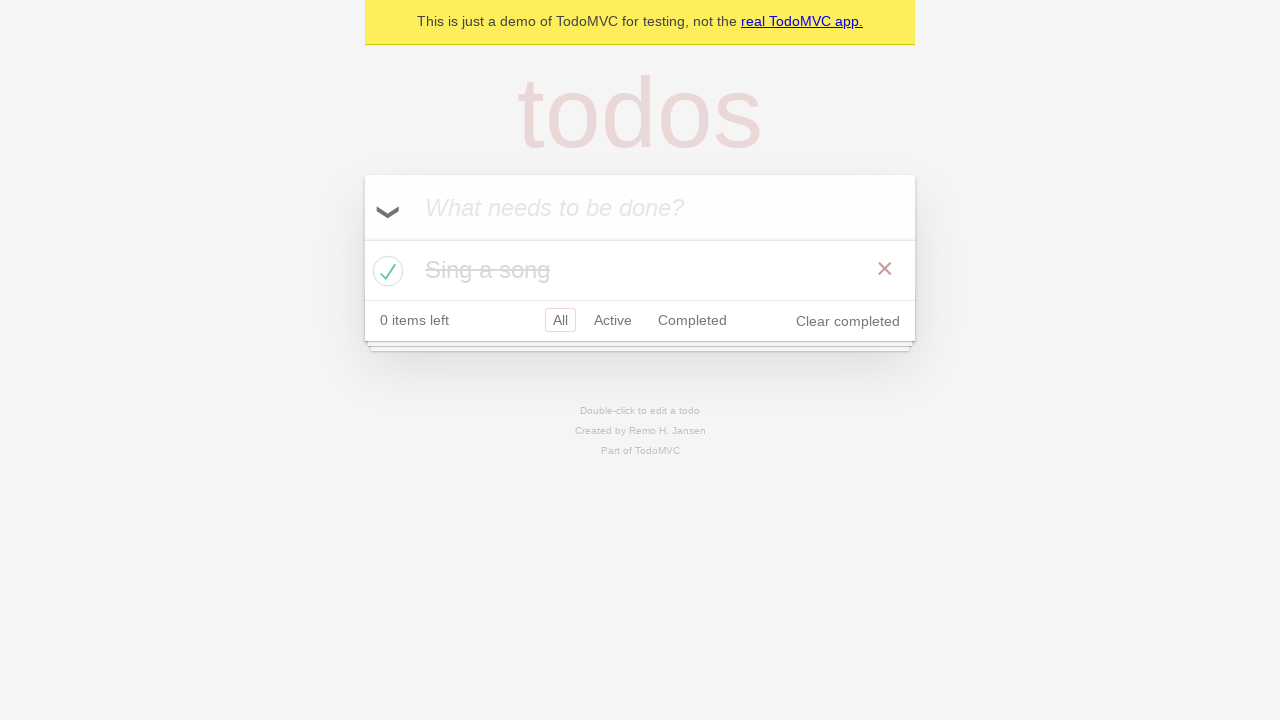